Tests JavaScript prompt dialog interaction on W3Schools by switching to an iframe, clicking a button to trigger a prompt, entering a name, accepting the prompt, and verifying the result text is displayed.

Starting URL: https://www.w3schools.com/js/tryit.asp?filename=tryjs_prompt

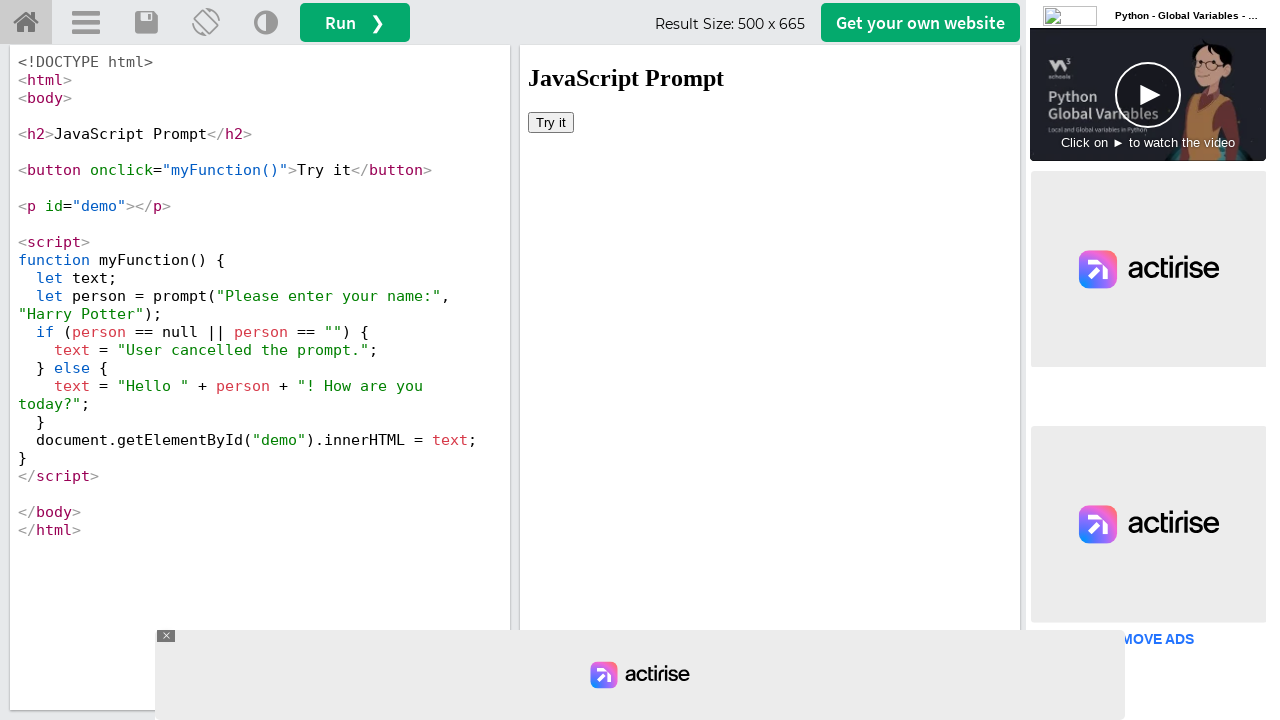

Located iframe with ID 'iframeResult'
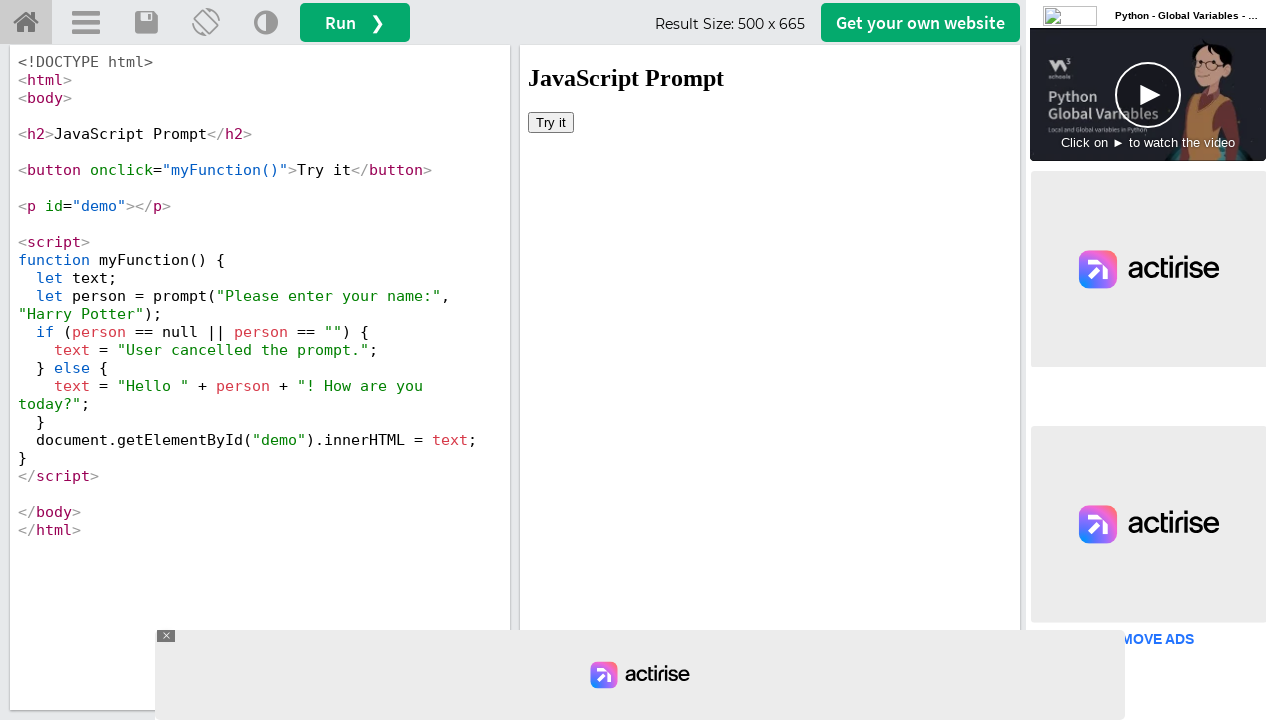

Set up dialog handler to accept prompt with 'Maria Johnson'
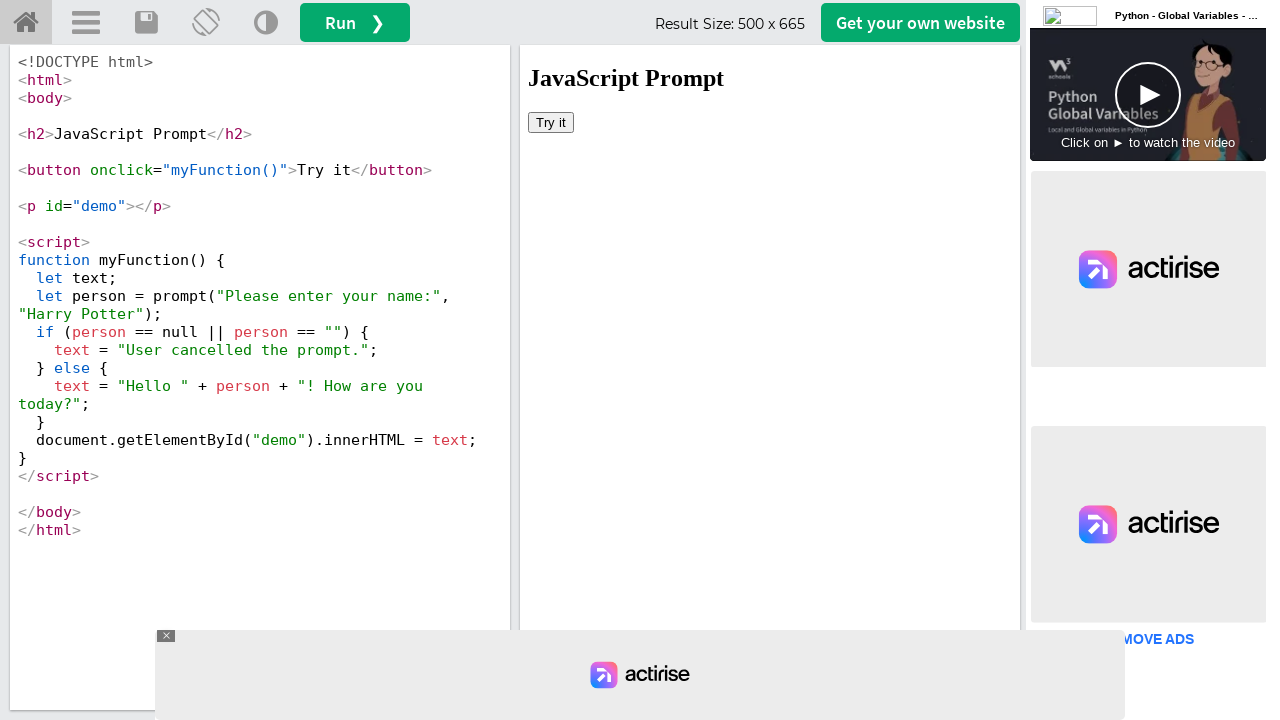

Clicked 'Try it' button to trigger JavaScript prompt dialog at (551, 122) on #iframeResult >> internal:control=enter-frame >> xpath=//button[contains(text(),
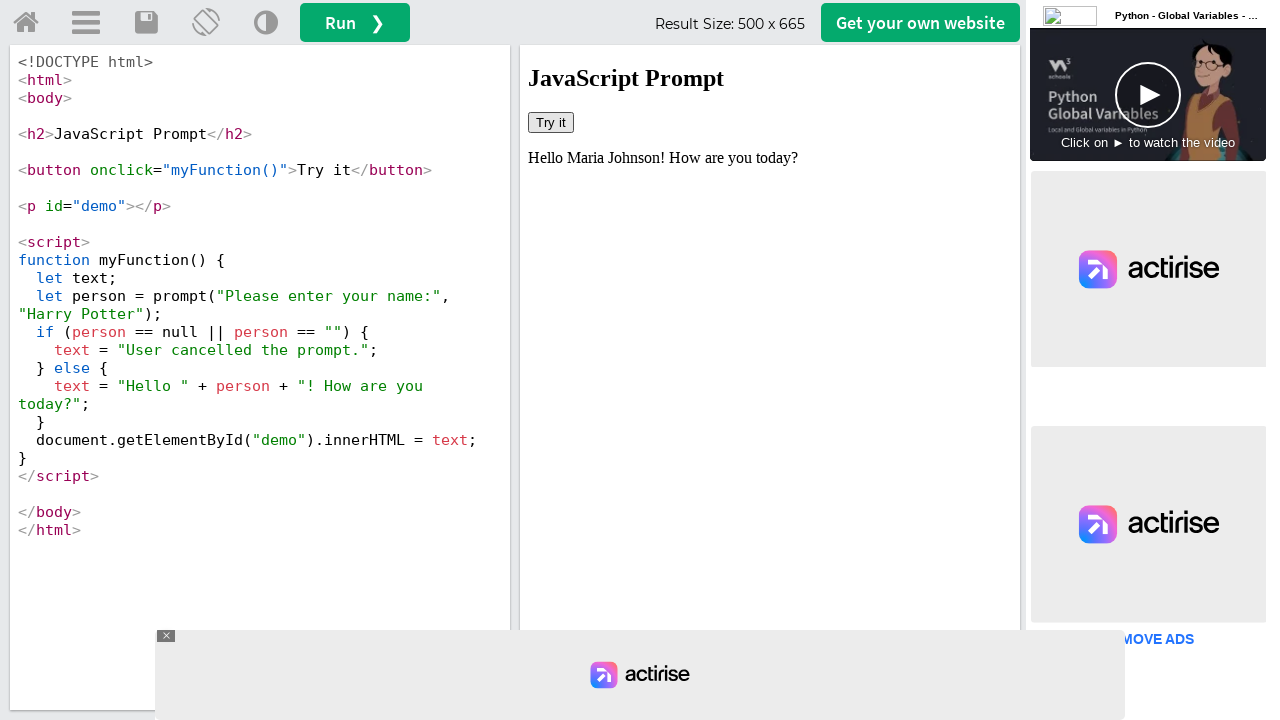

Retrieved result text from demo element: Hello Maria Johnson! How are you today?
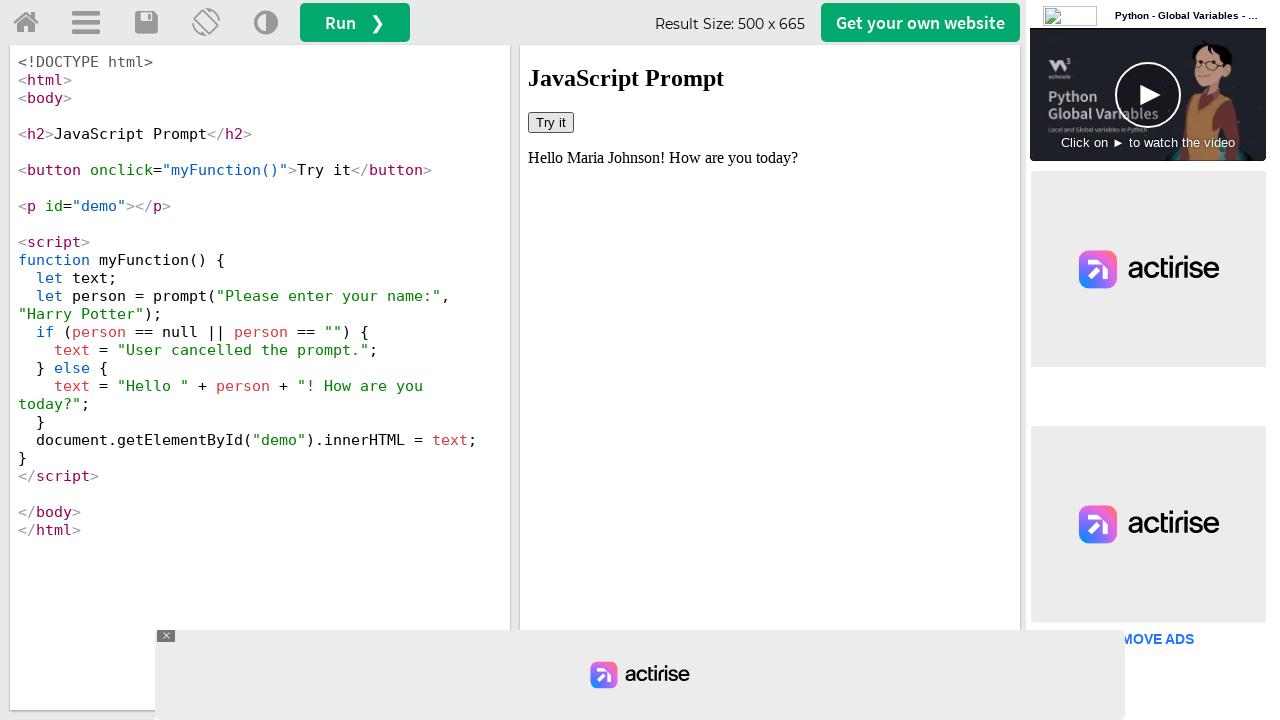

Printed result text: Hello Maria Johnson! How are you today?
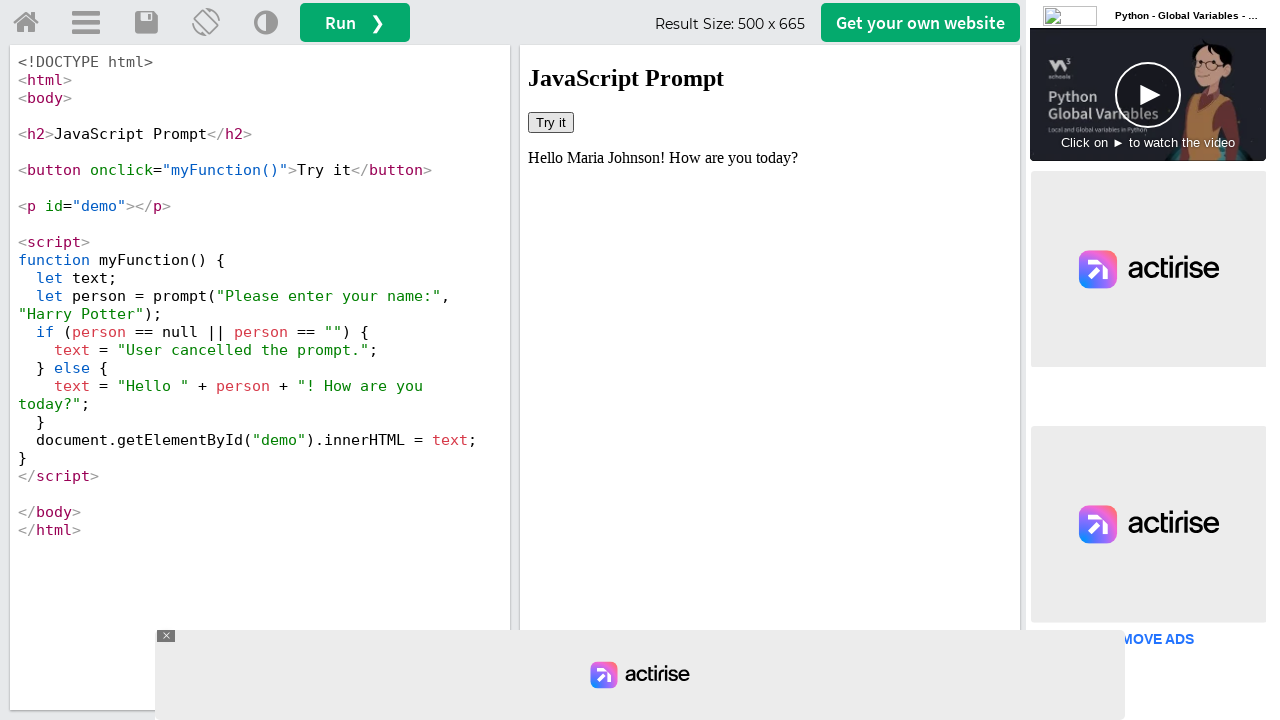

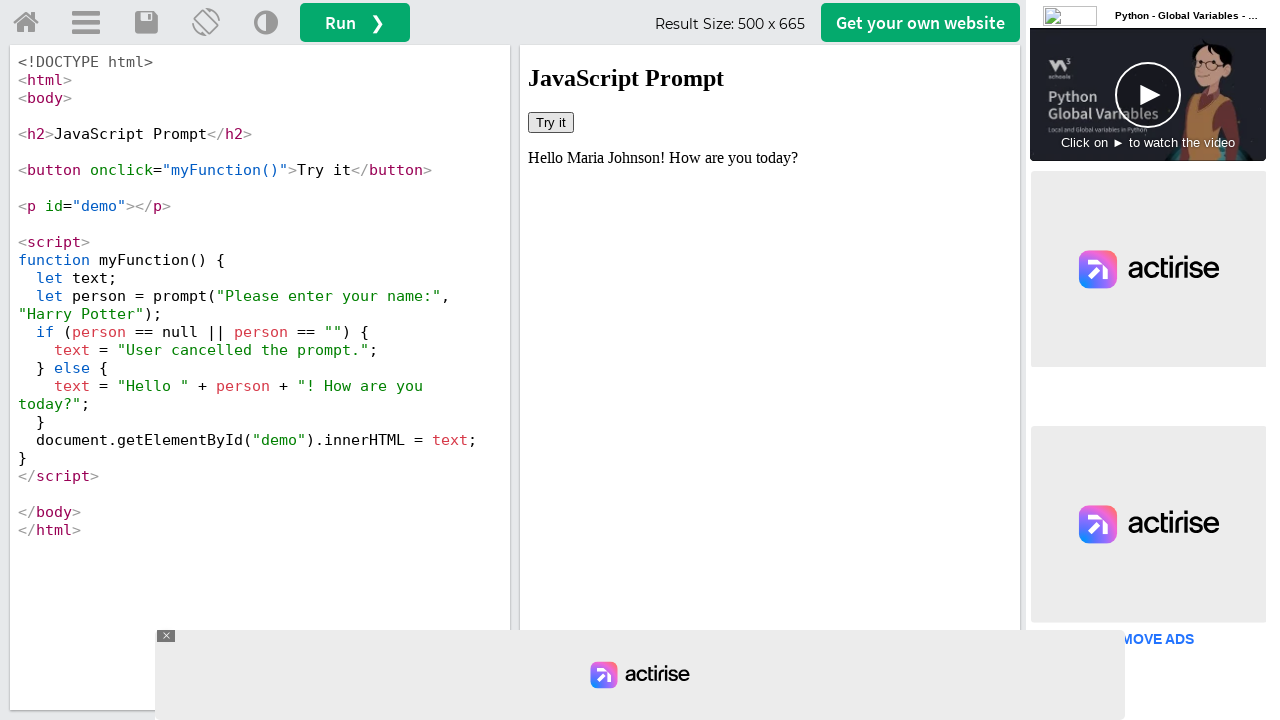